Navigates to the Selenium HQ website and clicks on the Downloads link to verify the download page opens

Starting URL: https://selenium.dev/

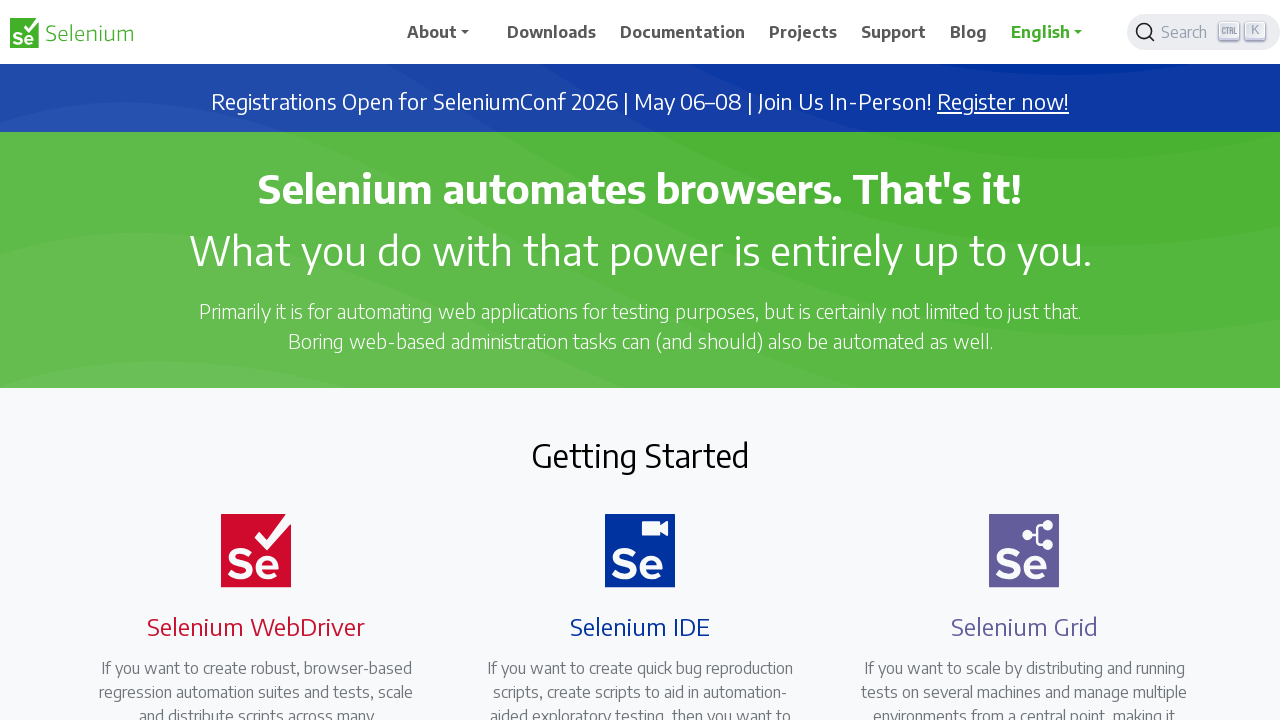

Clicked on Downloads link in the navigation at (552, 32) on nav a:has-text('Downloads')
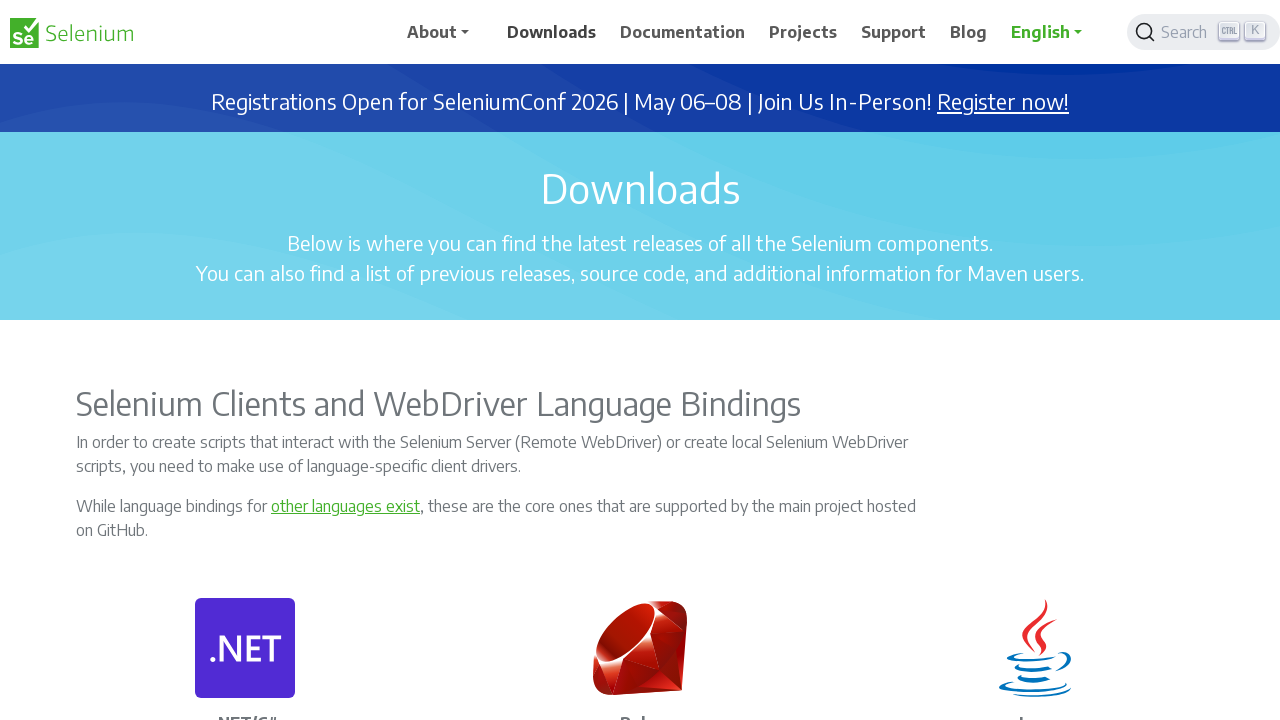

Download page loaded successfully
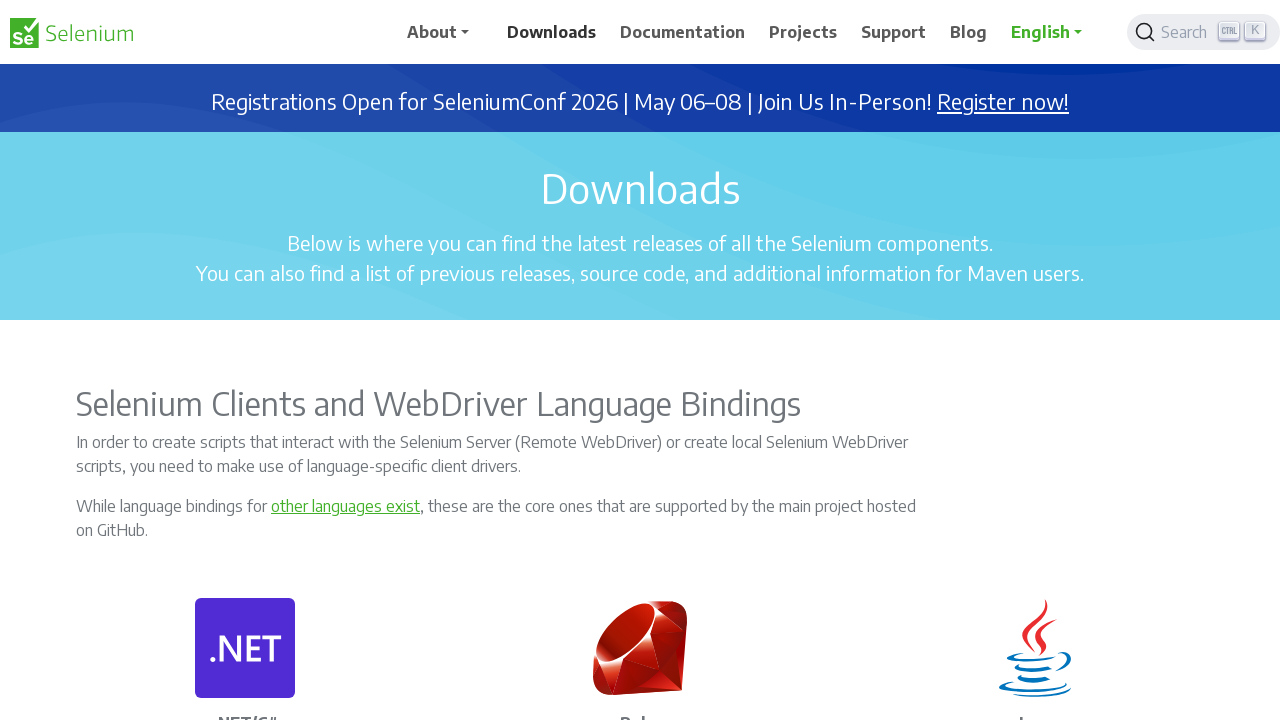

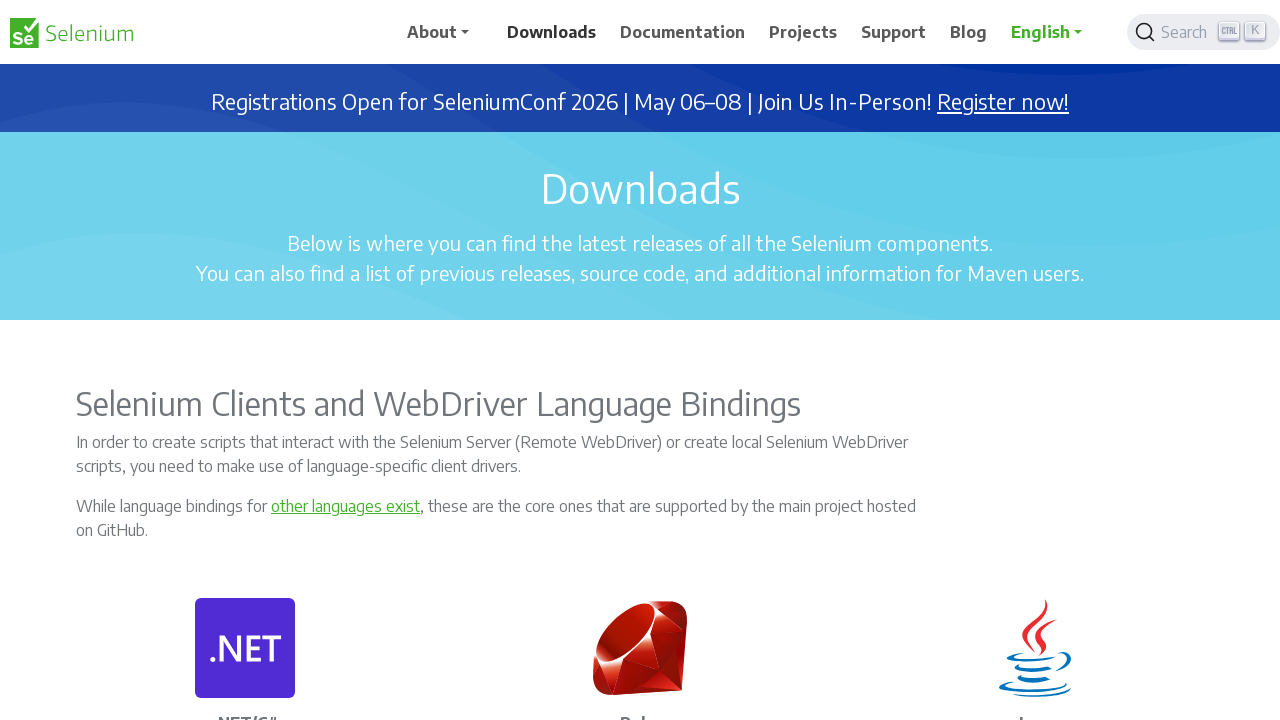